Tests the toggle-all functionality by adding multiple todos and clicking the complete all button to mark them all as completed.

Starting URL: https://todomvc.com/examples/react/dist/

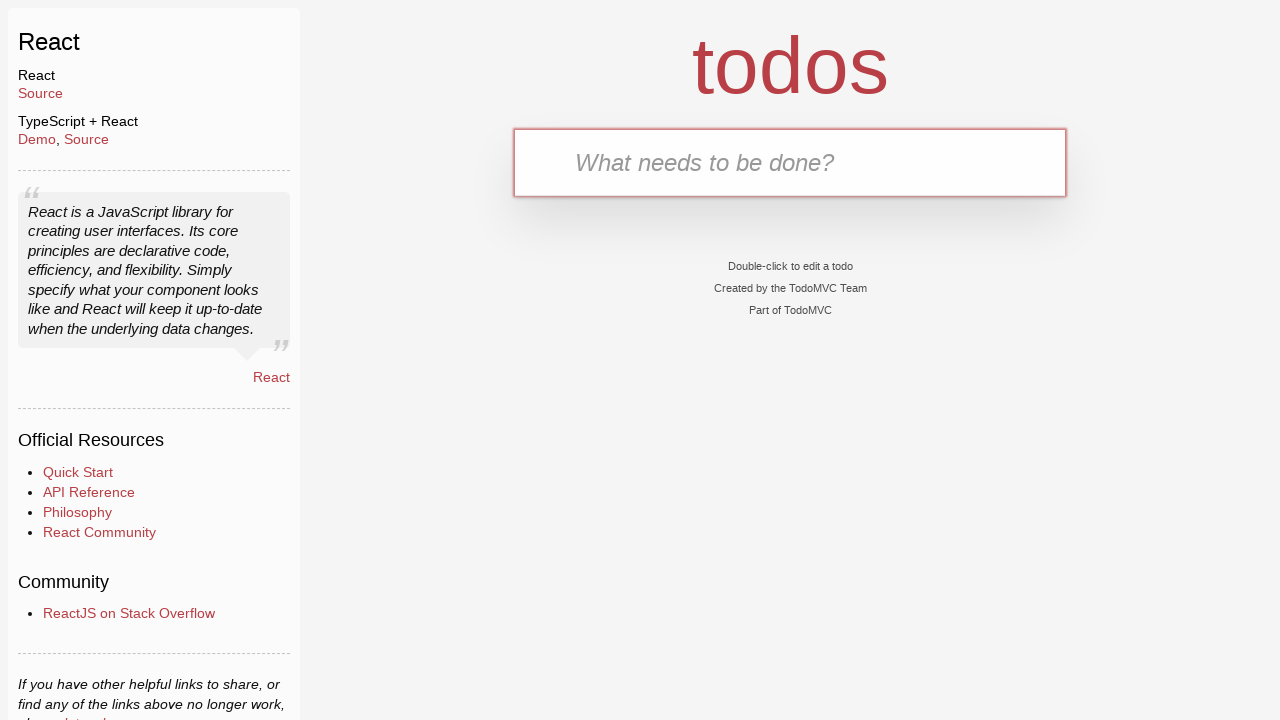

Filled todo input with 'have lunch' on internal:testid=[data-testid="text-input"s]
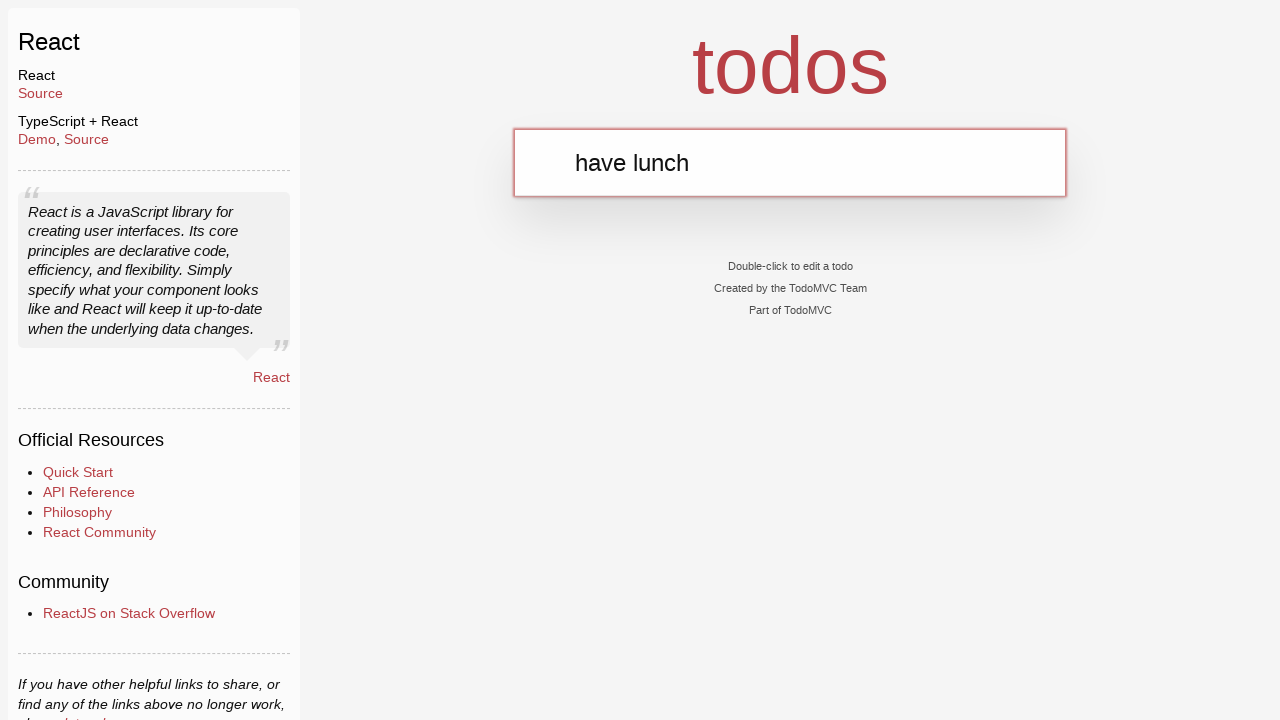

Pressed Enter to add todo 'have lunch'
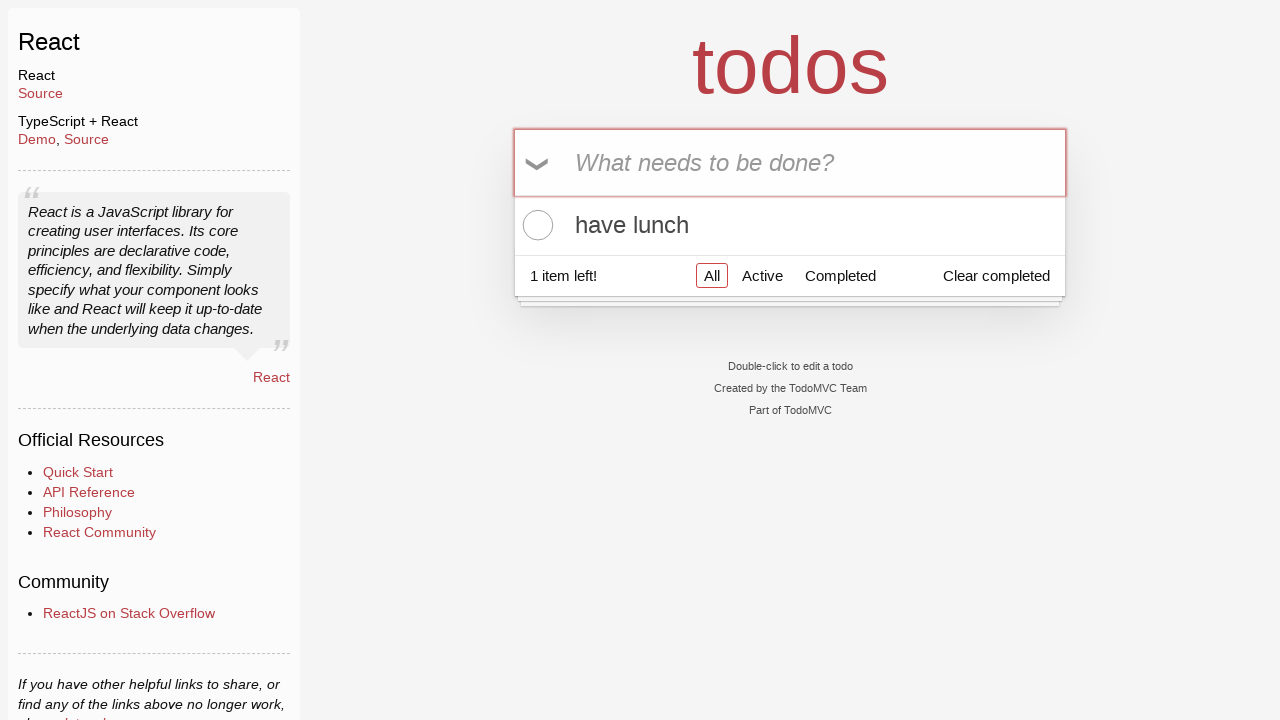

Filled todo input with 'do playwright tasks' on internal:testid=[data-testid="text-input"s]
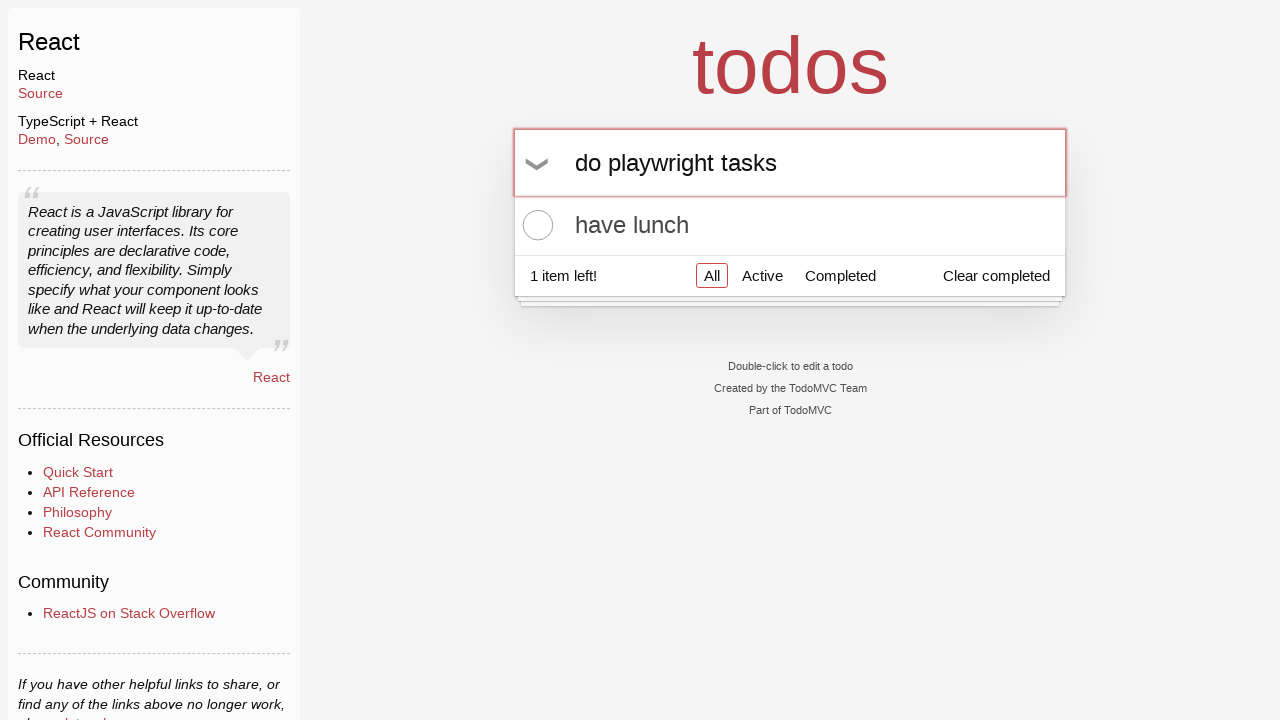

Pressed Enter to add todo 'do playwright tasks'
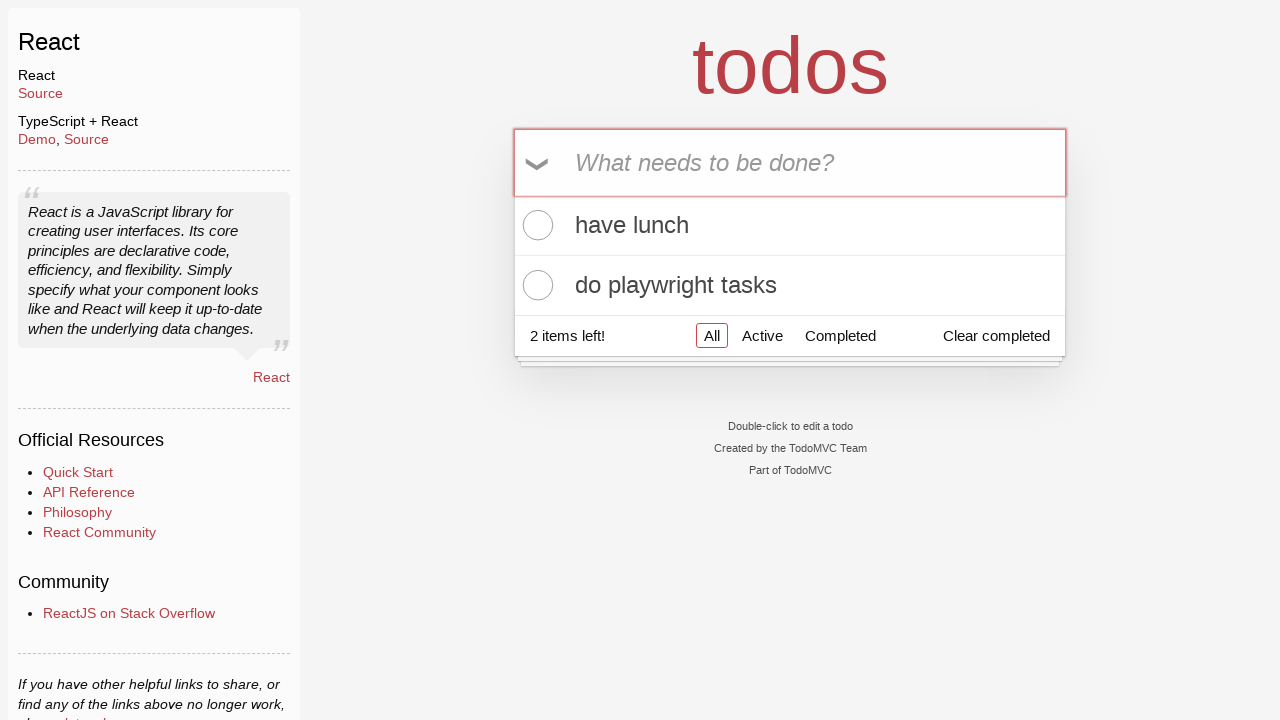

Filled todo input with 'study javascript' on internal:testid=[data-testid="text-input"s]
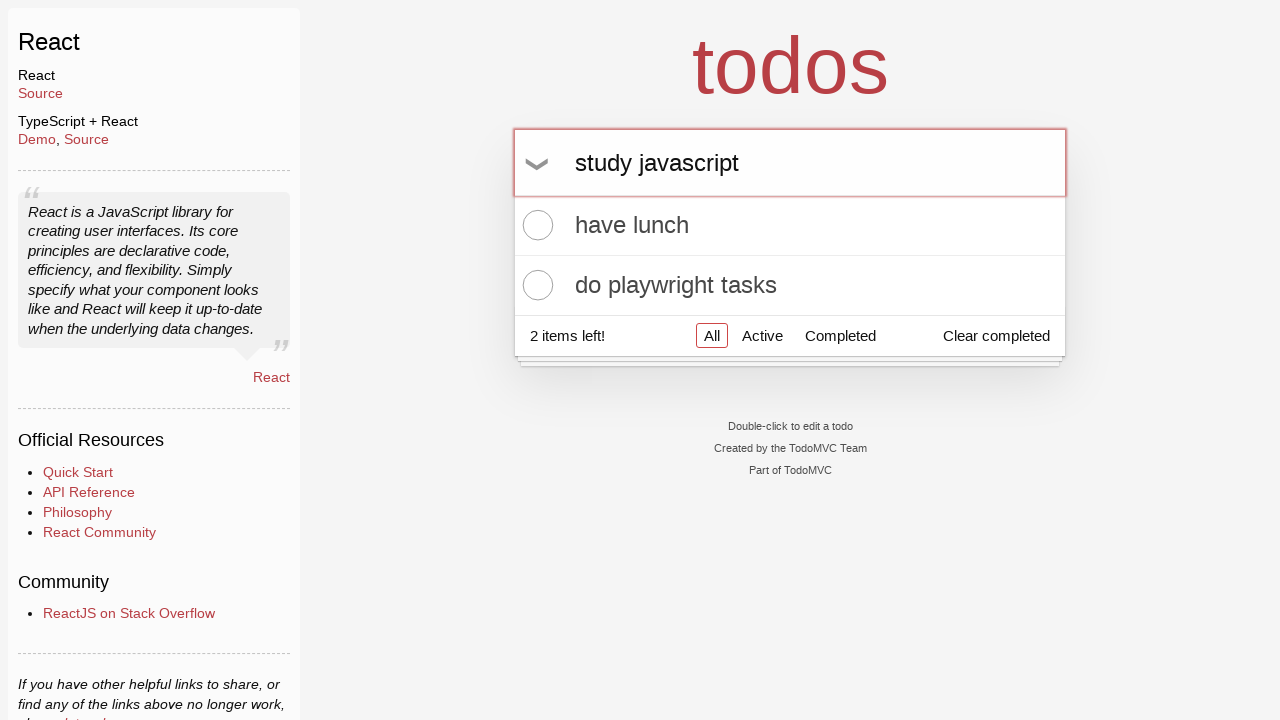

Pressed Enter to add todo 'study javascript'
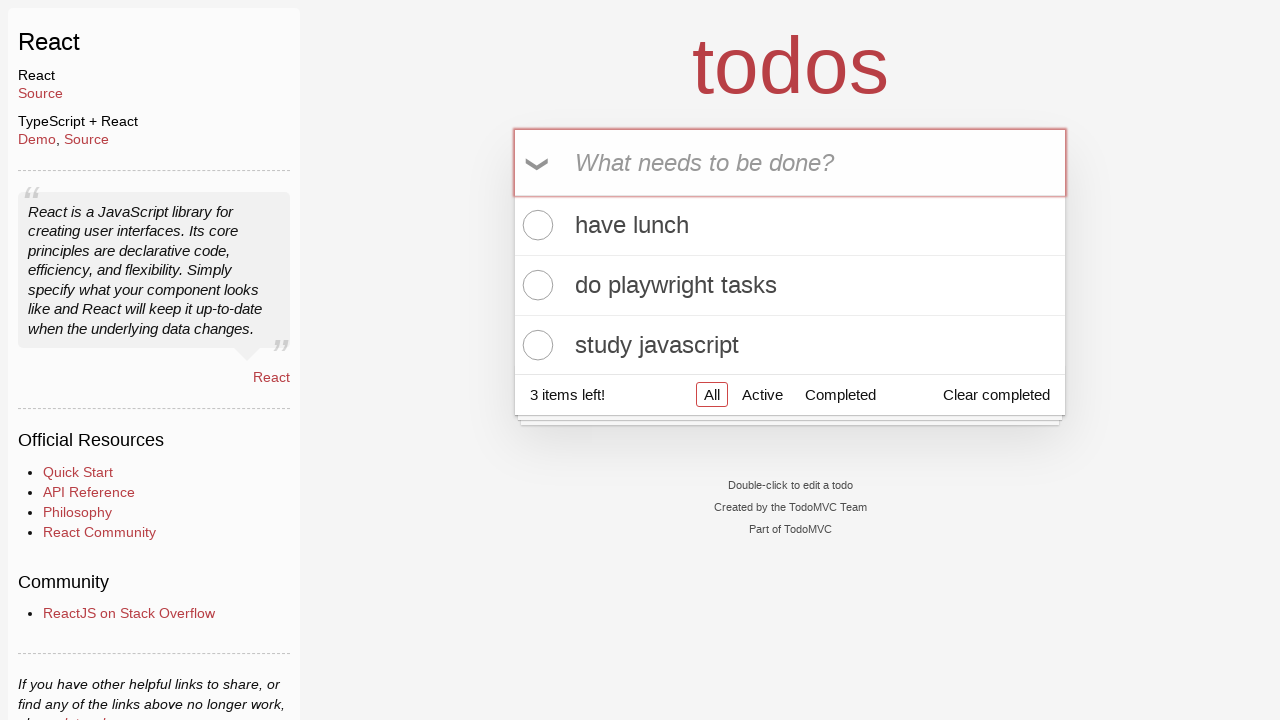

Filled todo input with 'read emails' on internal:testid=[data-testid="text-input"s]
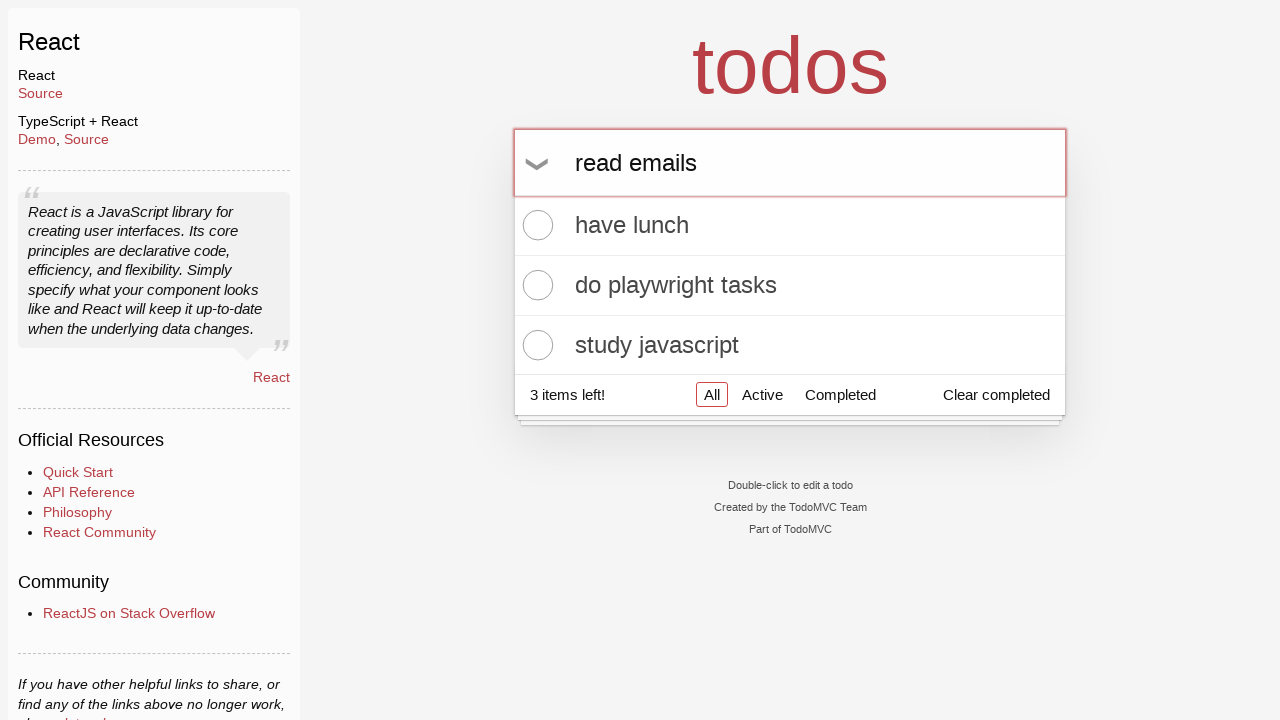

Pressed Enter to add todo 'read emails'
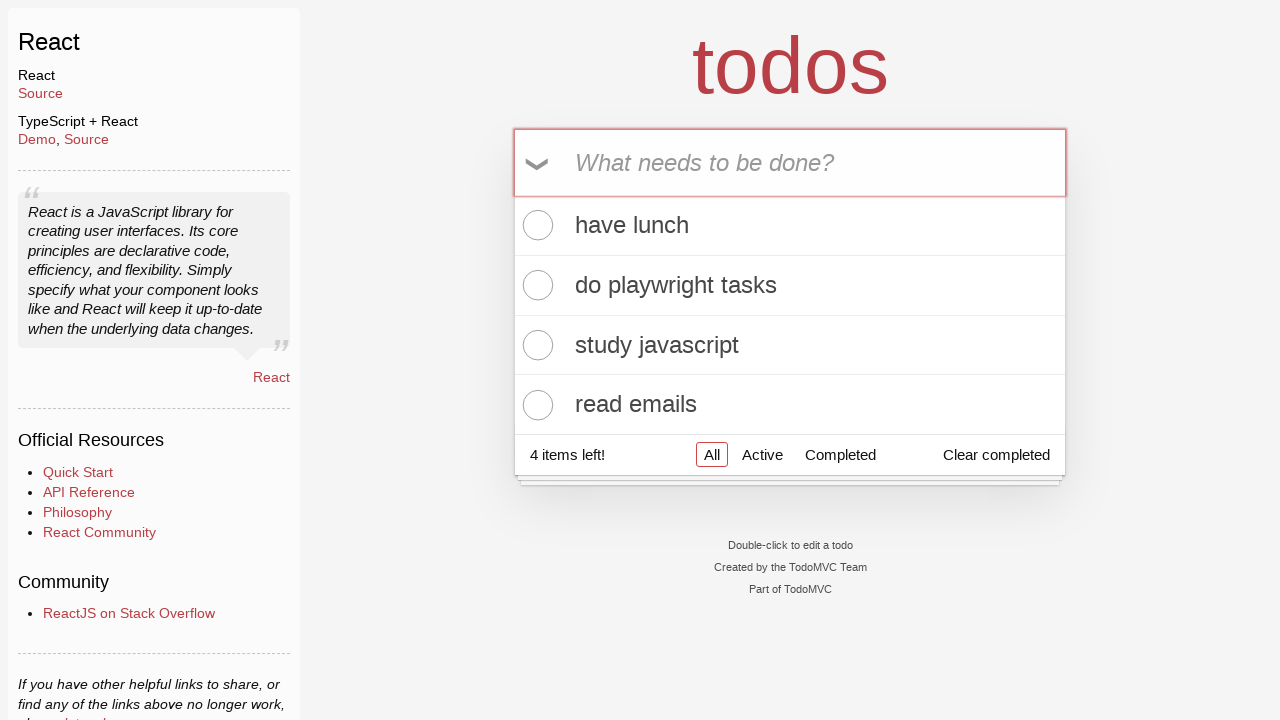

Filled todo input with 'write thesis' on internal:testid=[data-testid="text-input"s]
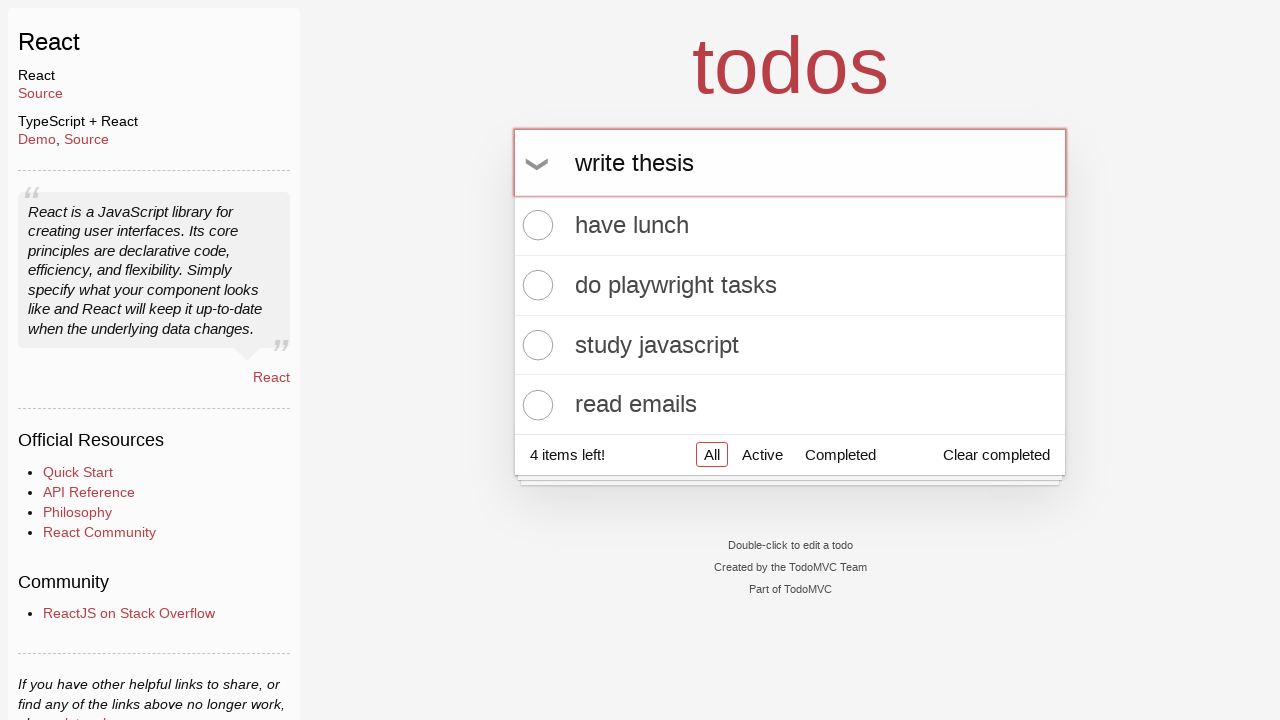

Pressed Enter to add todo 'write thesis'
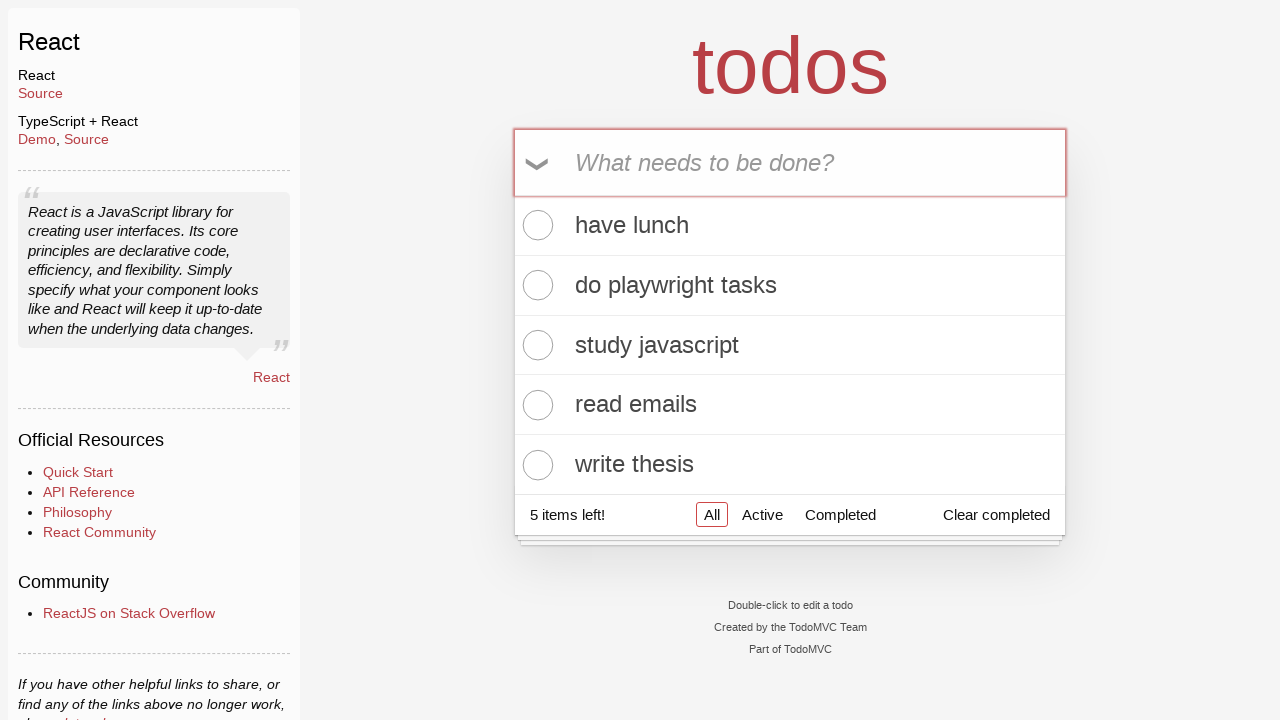

Clicked toggle-all button to mark all tasks as completed at (539, 163) on internal:testid=[data-testid="toggle-all"s]
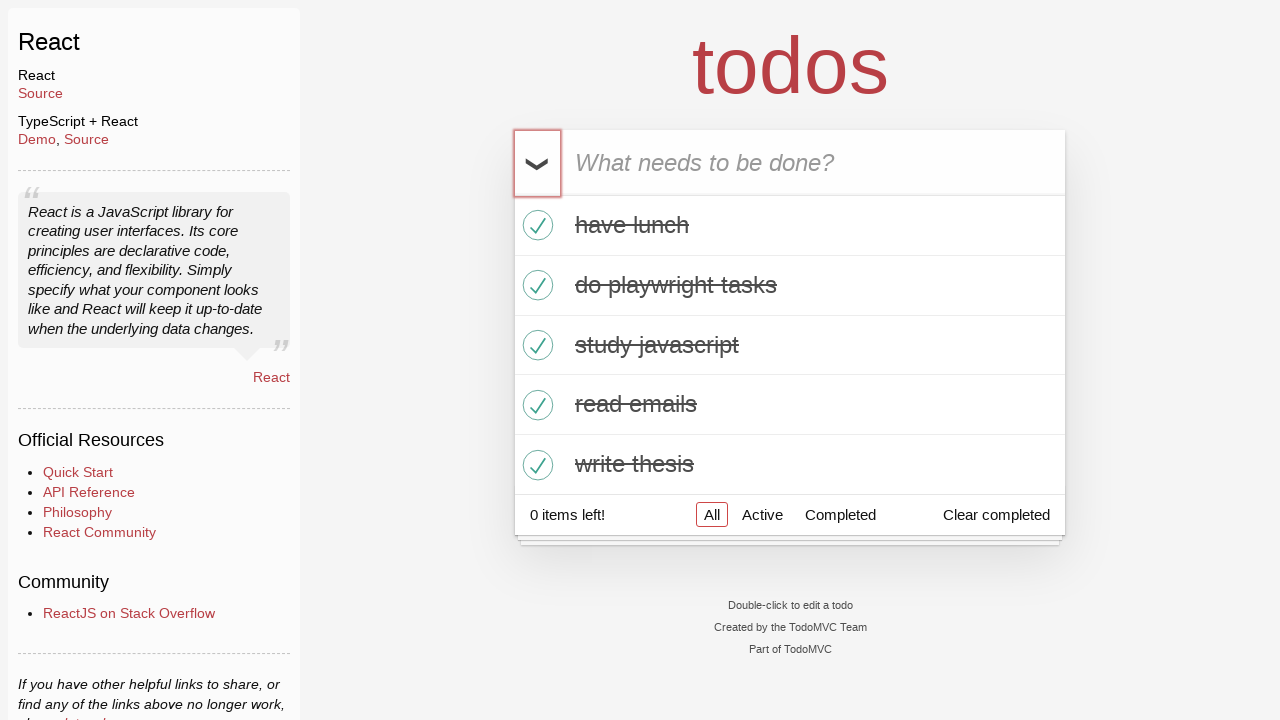

Verified all tasks are marked as completed
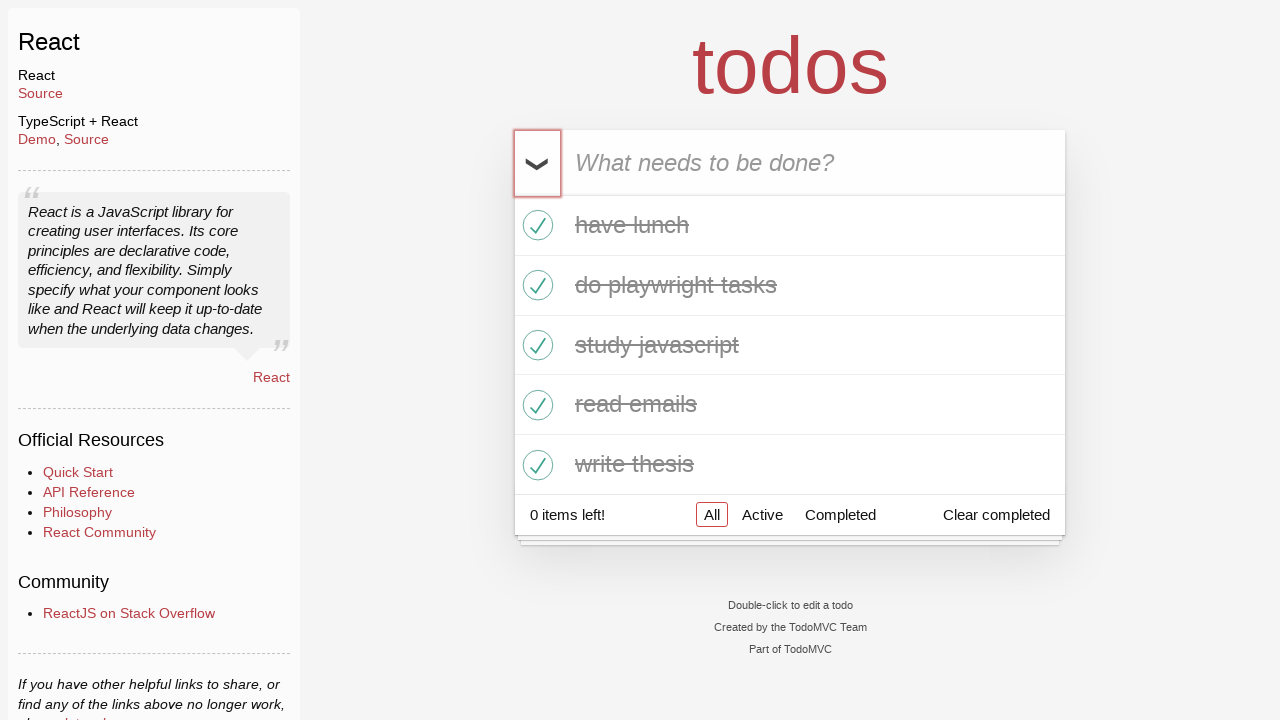

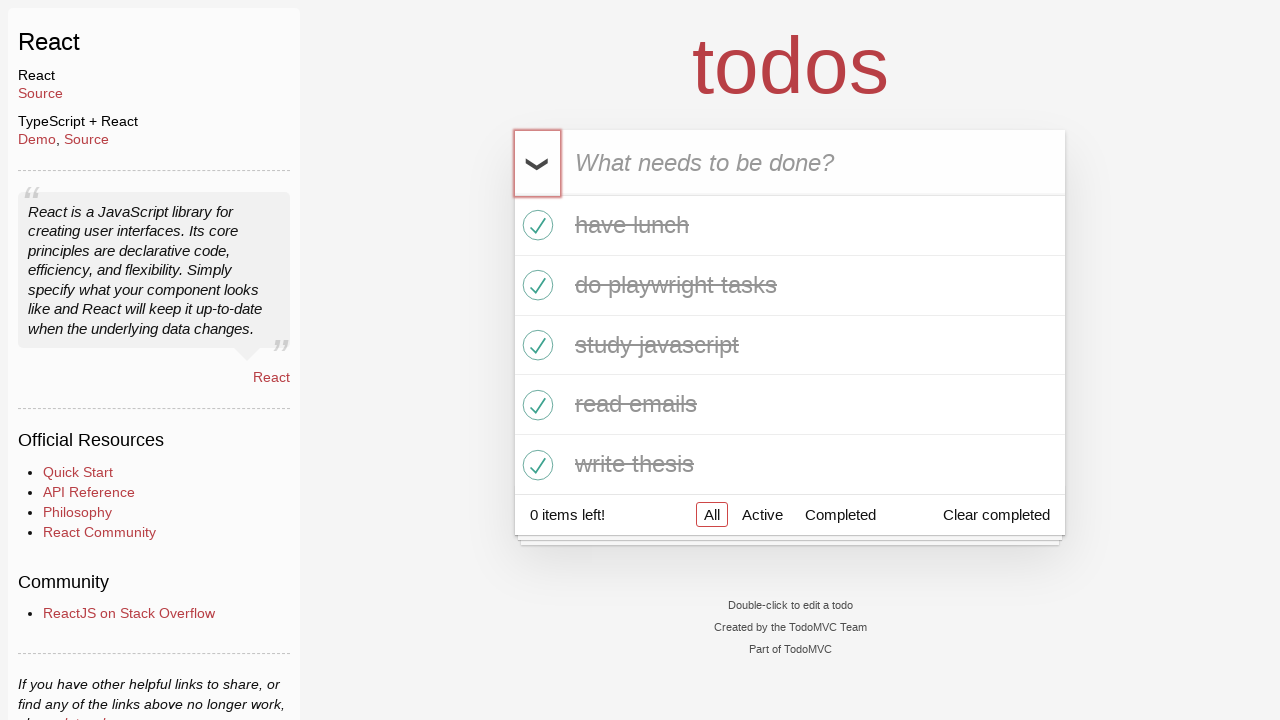